Tests tooltip display by hovering over an age input field and verifying the tooltip text content appears correctly.

Starting URL: https://automationfc.github.io/jquery-tooltip/

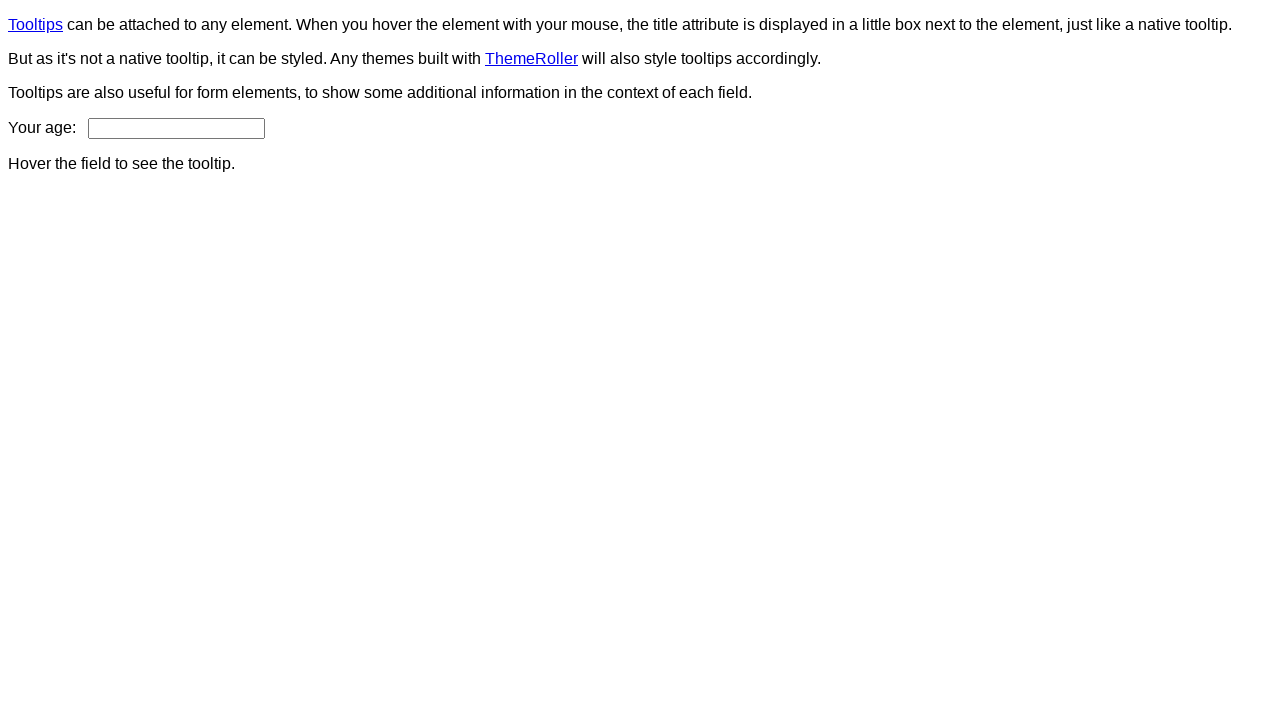

Navigated to jQuery tooltip test page
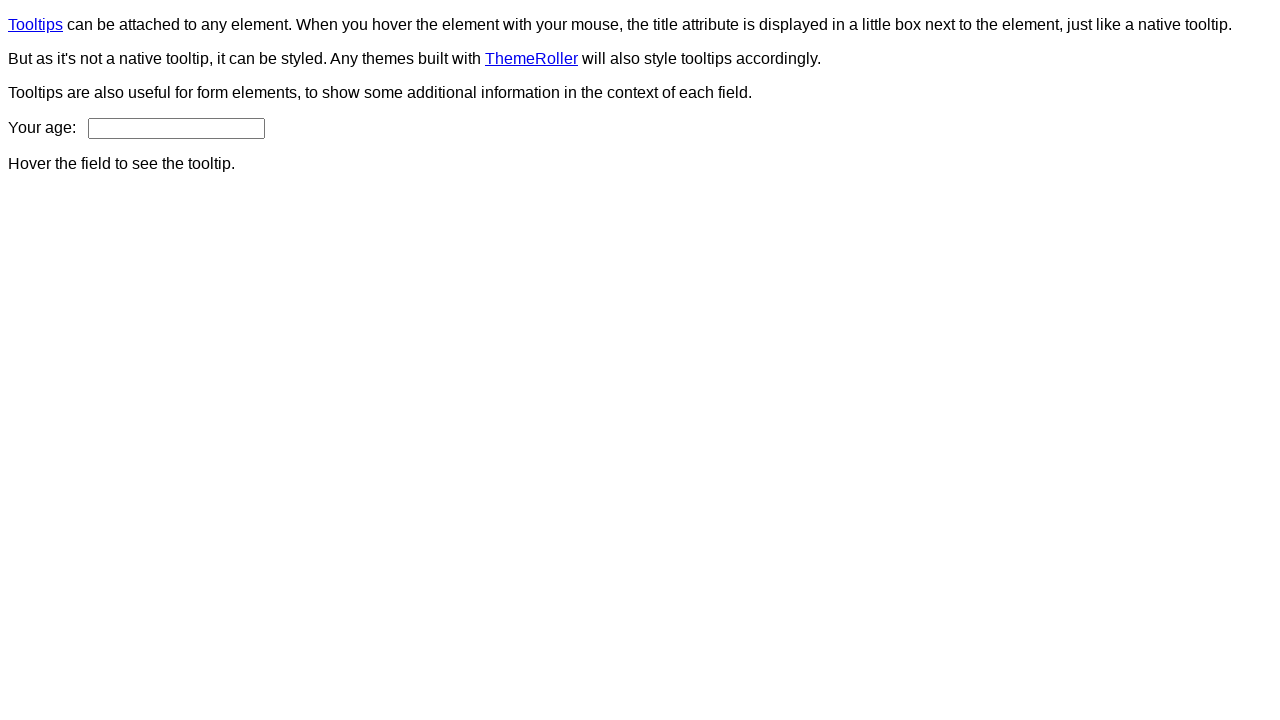

Hovered over age input field to trigger tooltip at (176, 128) on #age
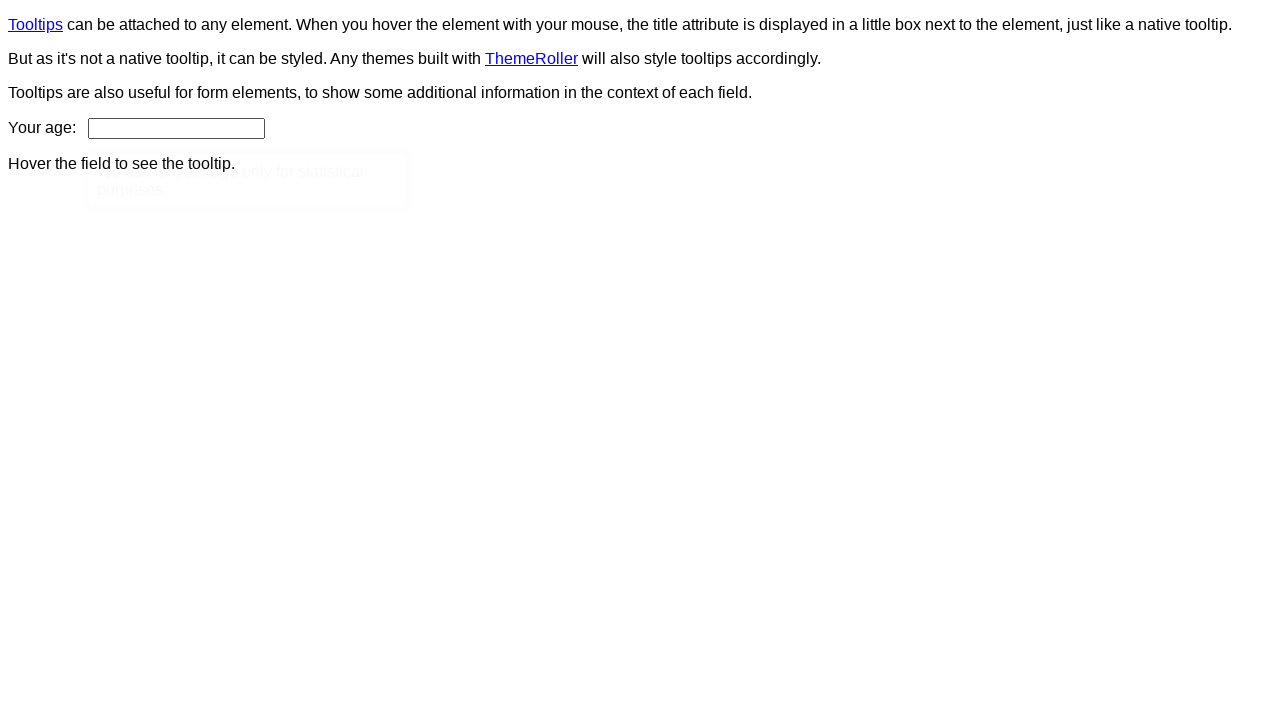

Tooltip content element appeared
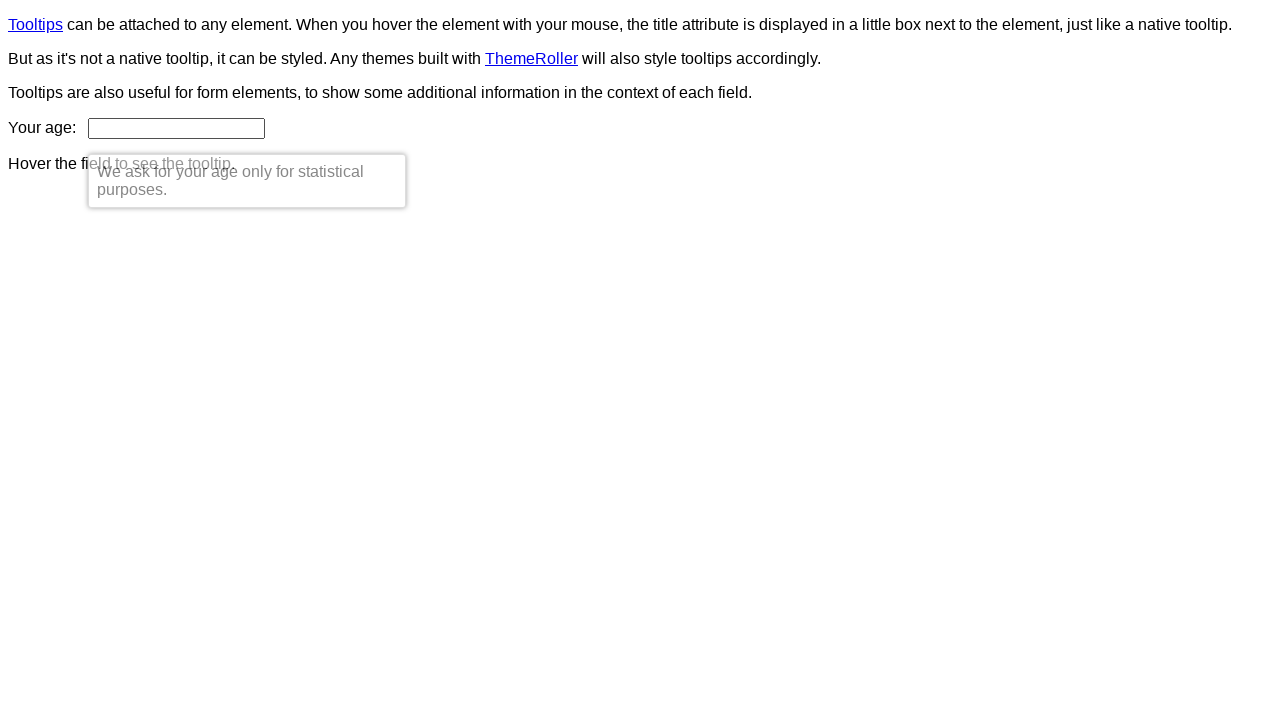

Retrieved tooltip text content
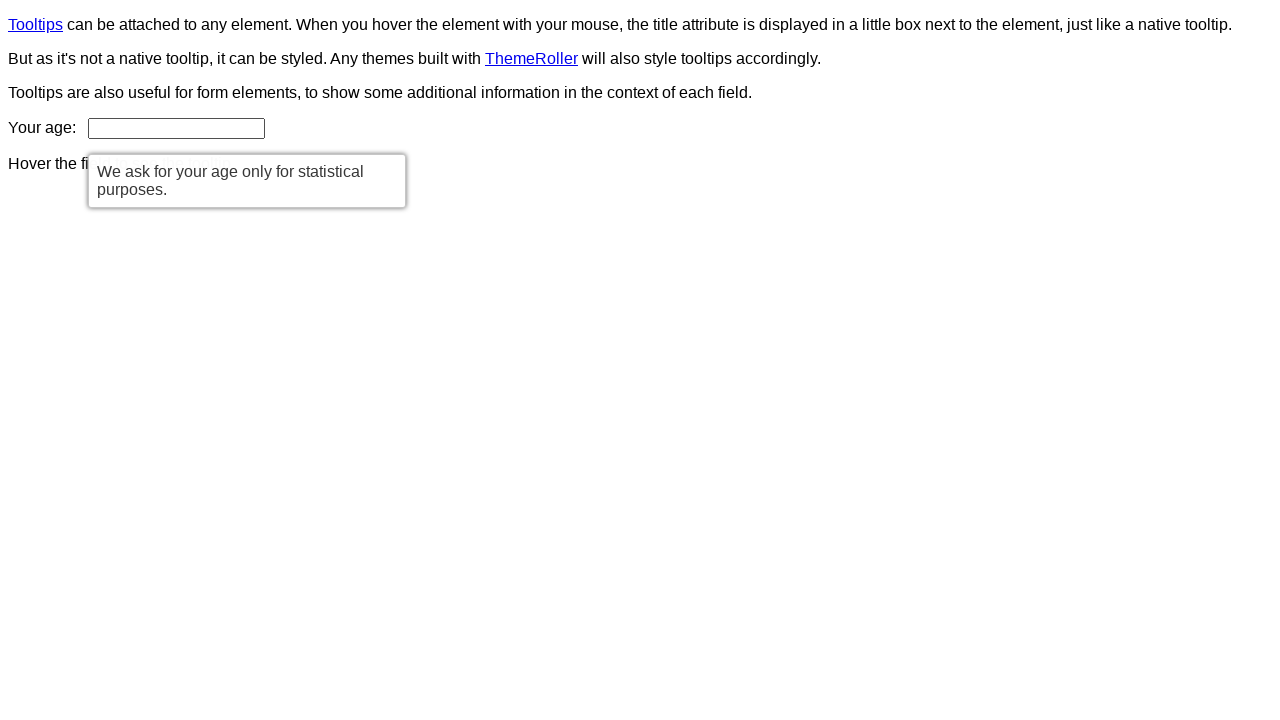

Verified tooltip text matches expected content: 'We ask for your age only for statistical purposes.'
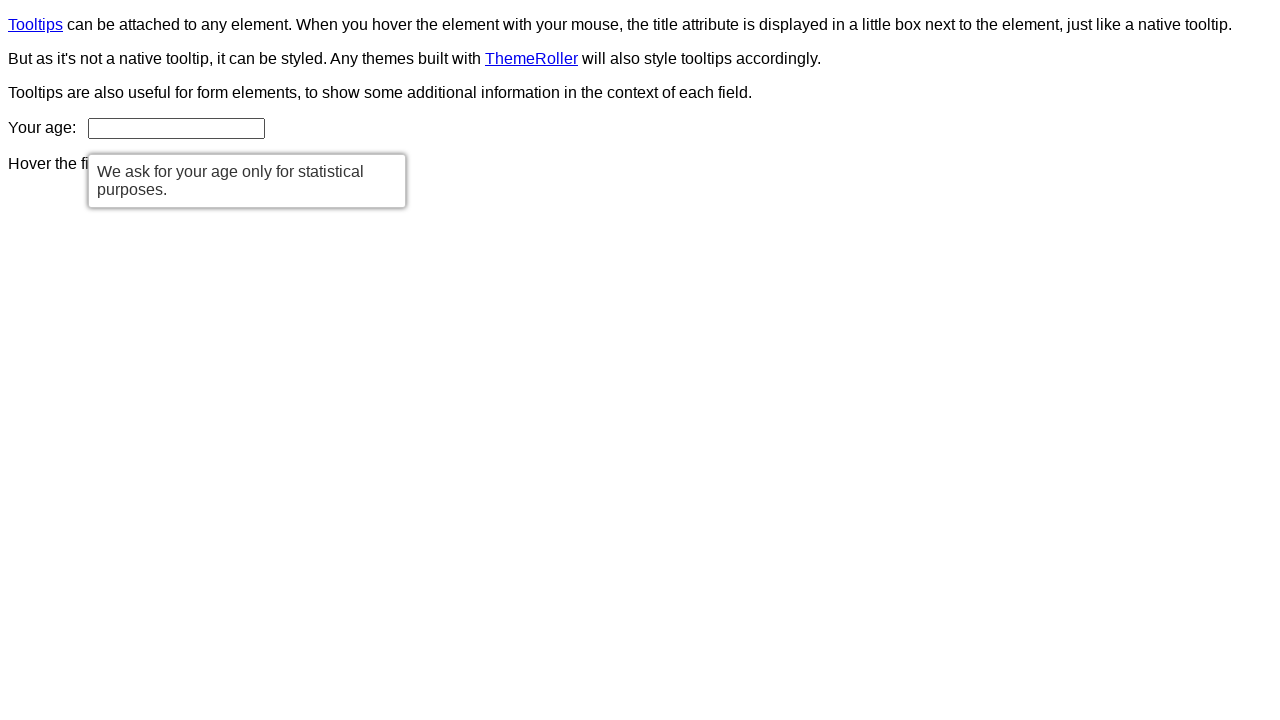

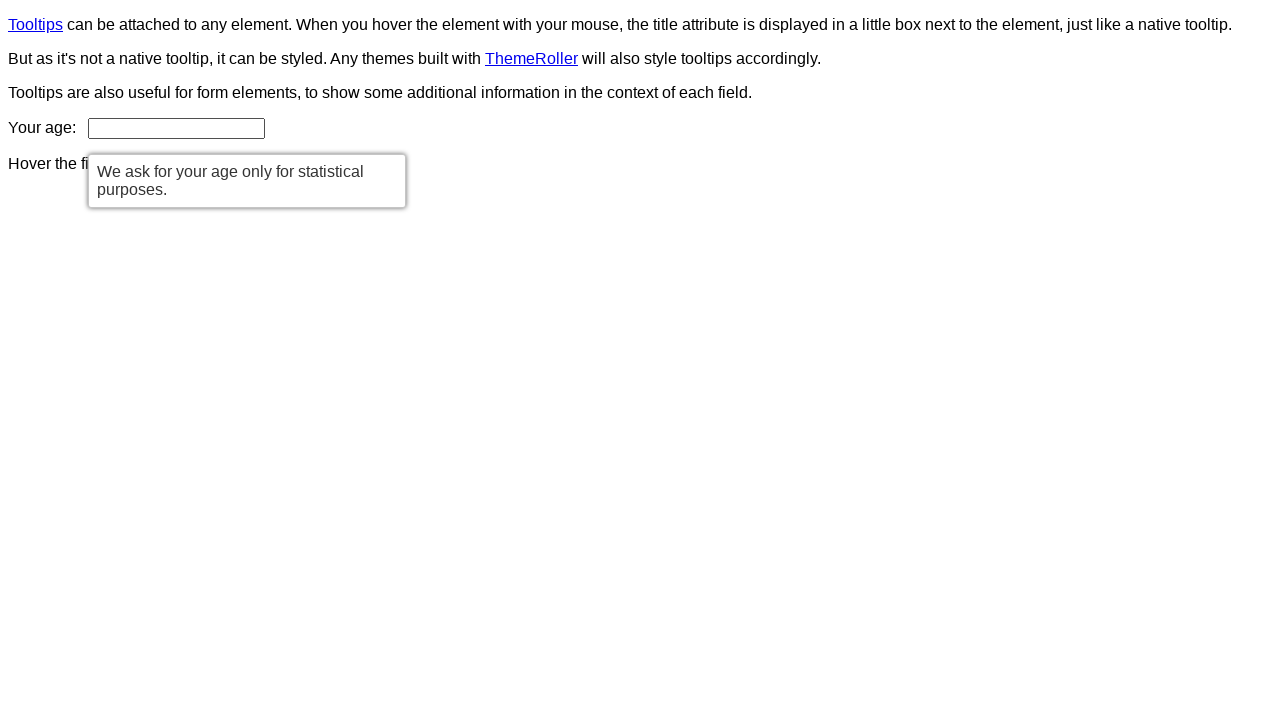